Tests page scrolling functionality by scrolling to the bottom of the page and then back to the top

Starting URL: https://testautomationpractice.blogspot.com/

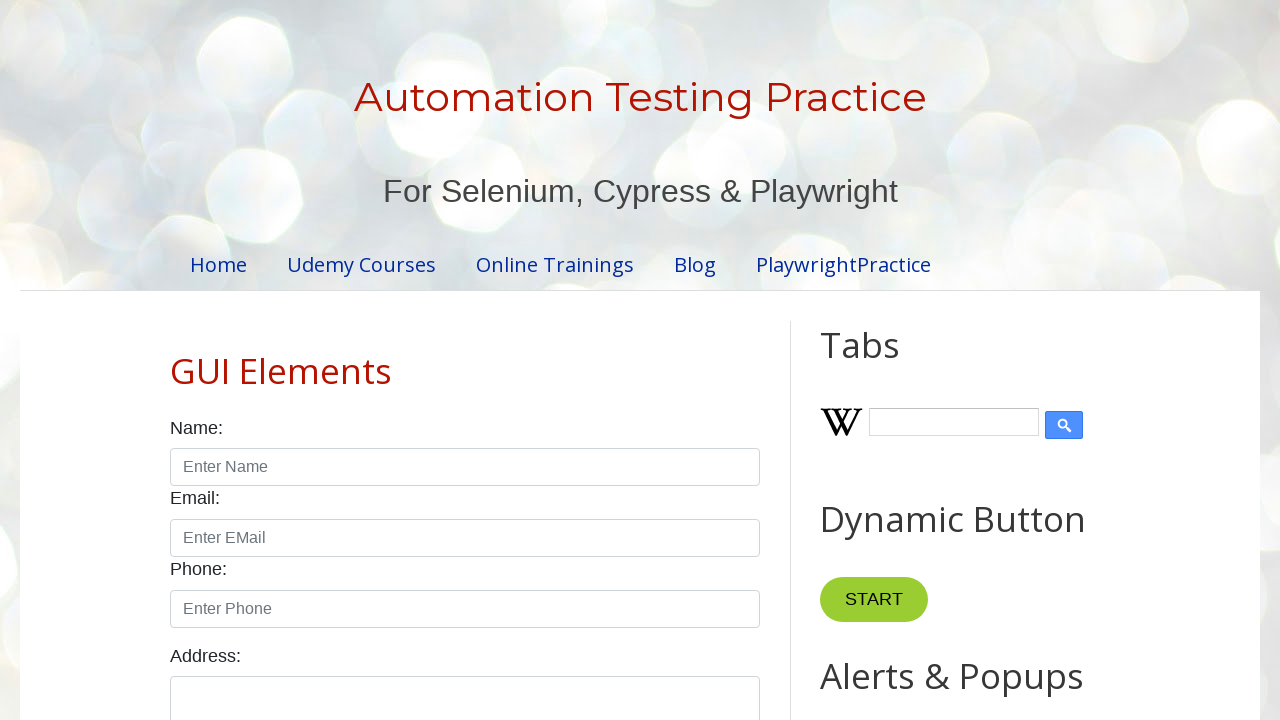

Scrolled to the bottom of the page
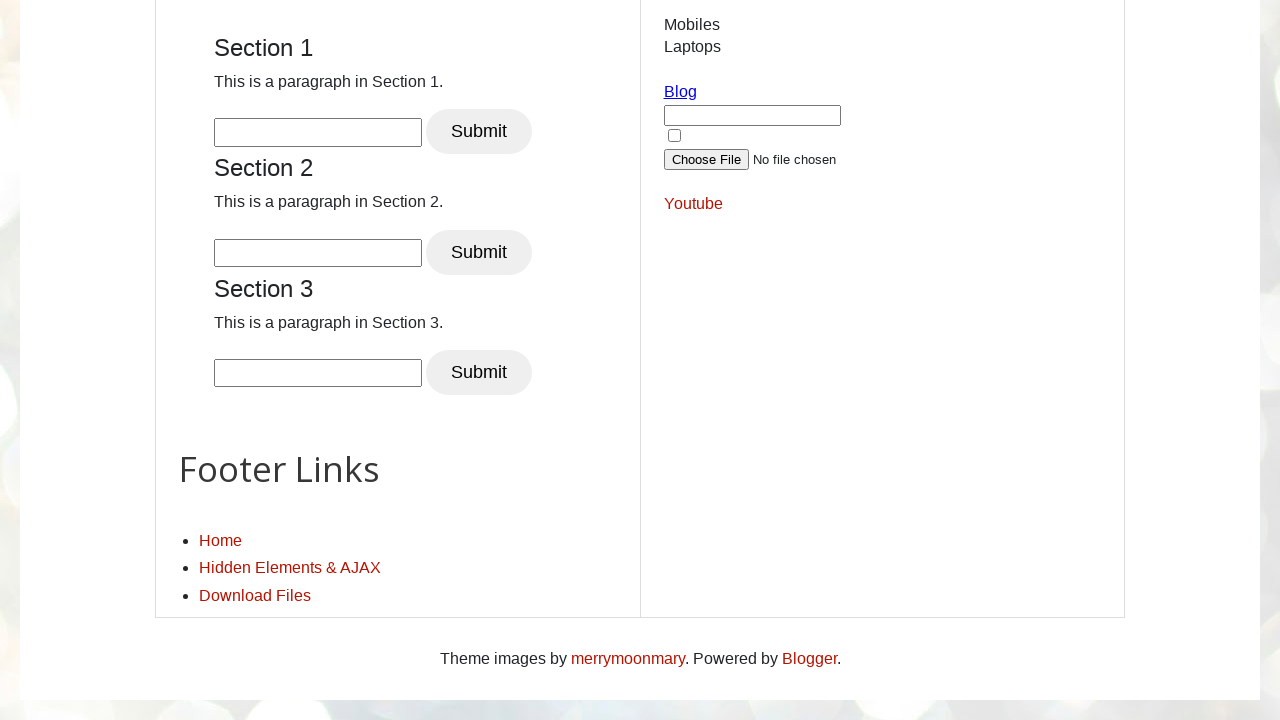

Waited for scroll to complete
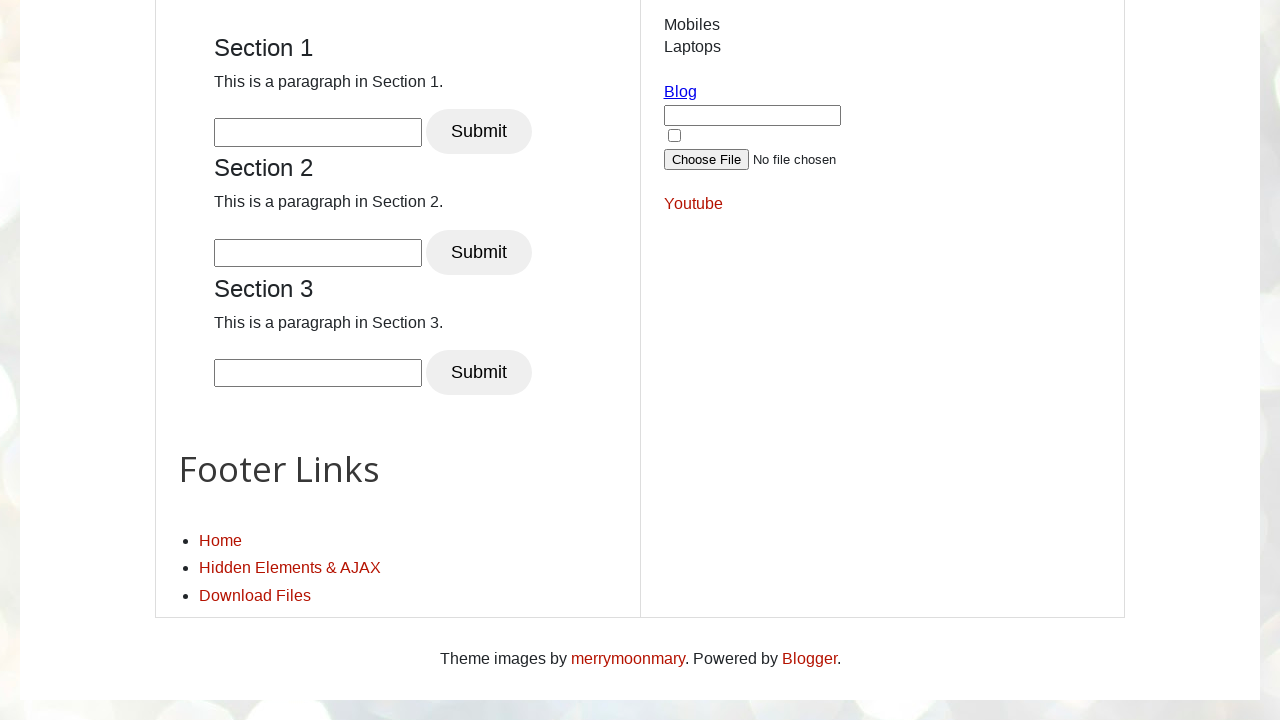

Scrolled back to the top of the page
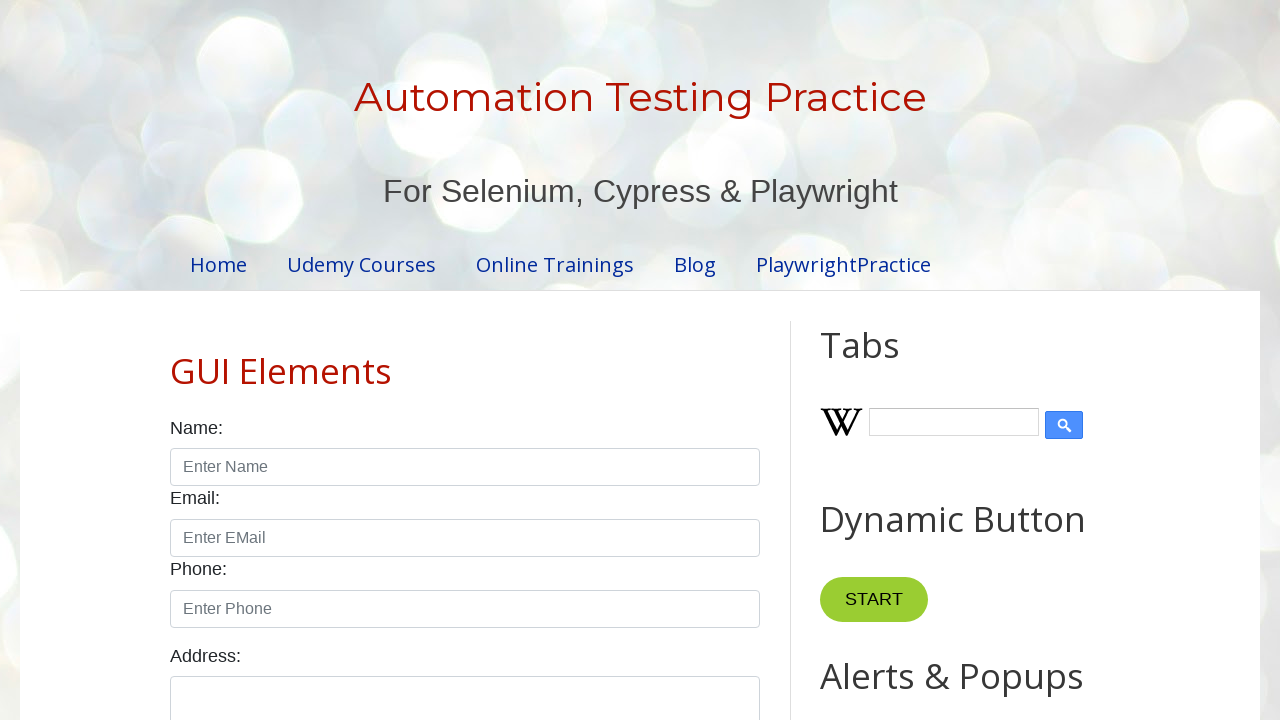

Waited for scroll to complete
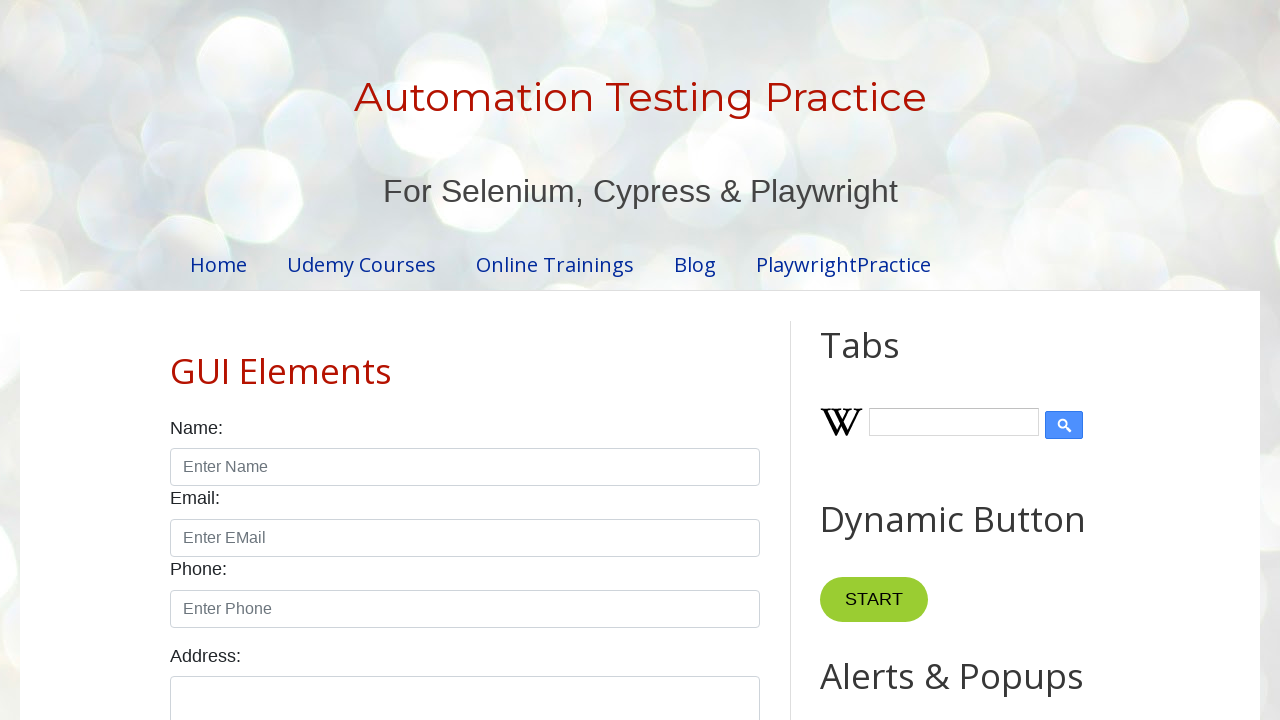

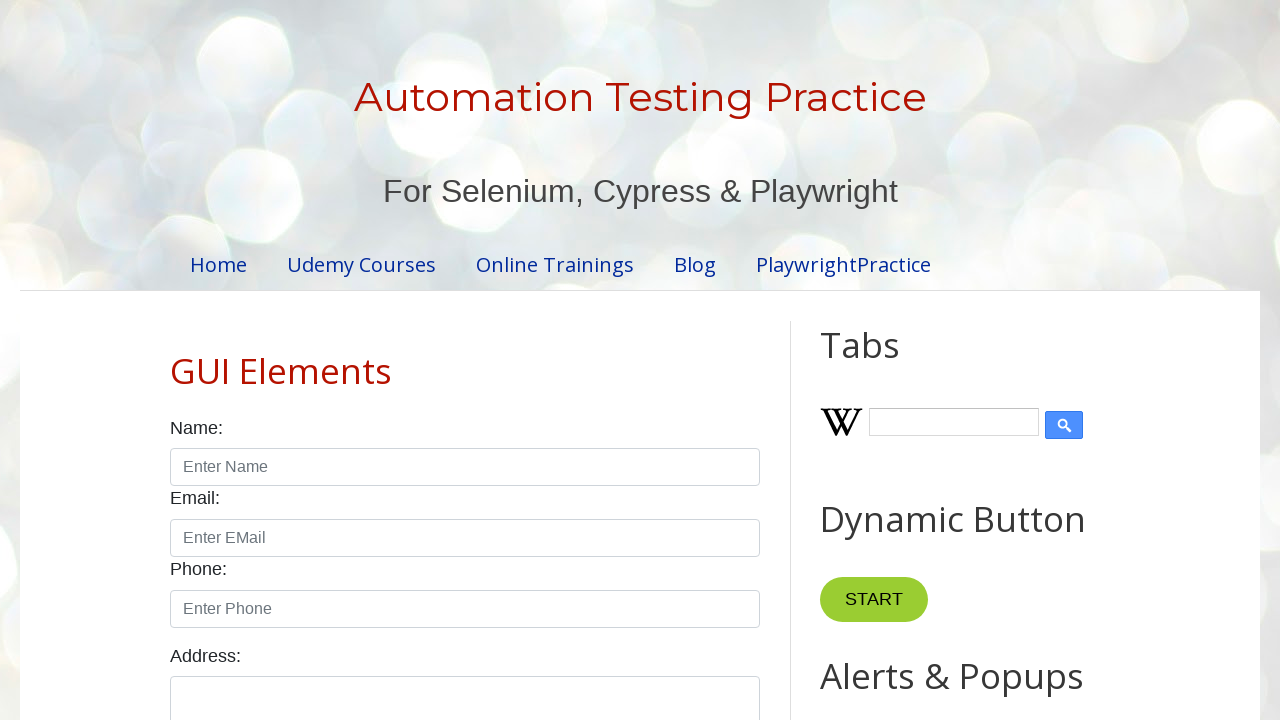